Fills out a signup form with first name, last name, and email, then submits the form

Starting URL: https://secure-retreat-92358.herokuapp.com/

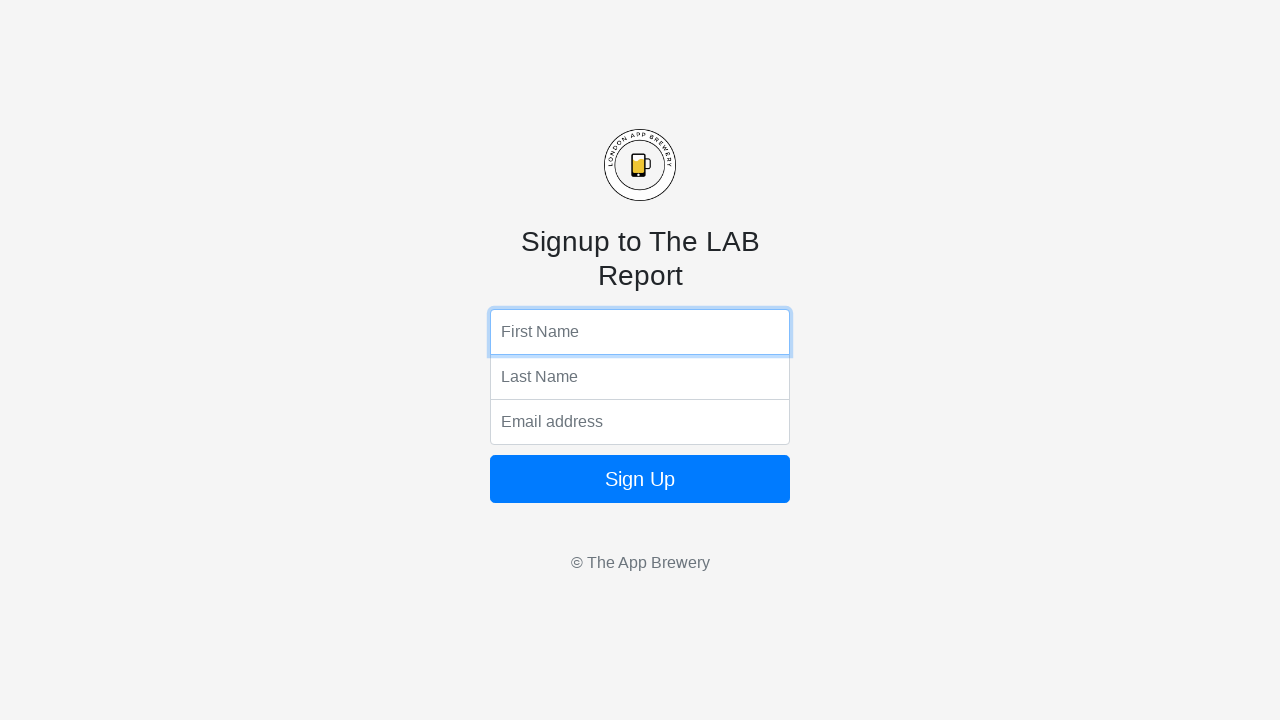

Filled first name field with 'John' on input[name='fName']
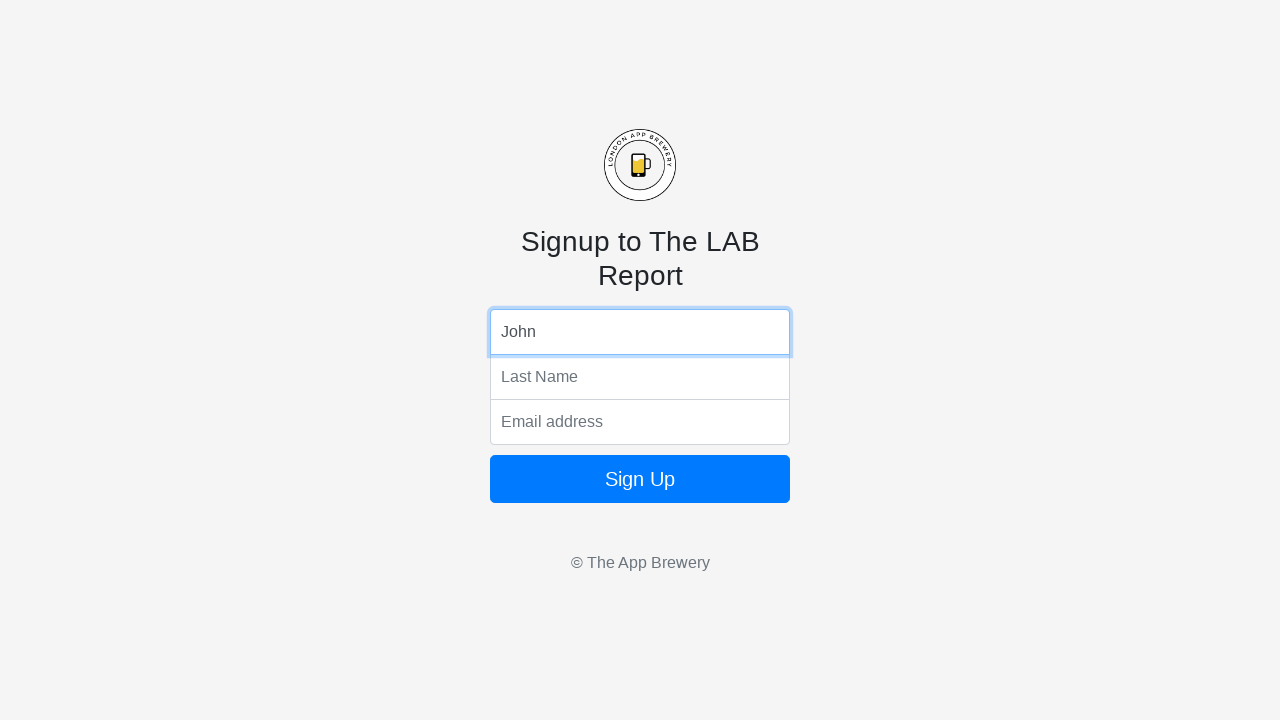

Filled last name field with 'Smith' on input[name='lName']
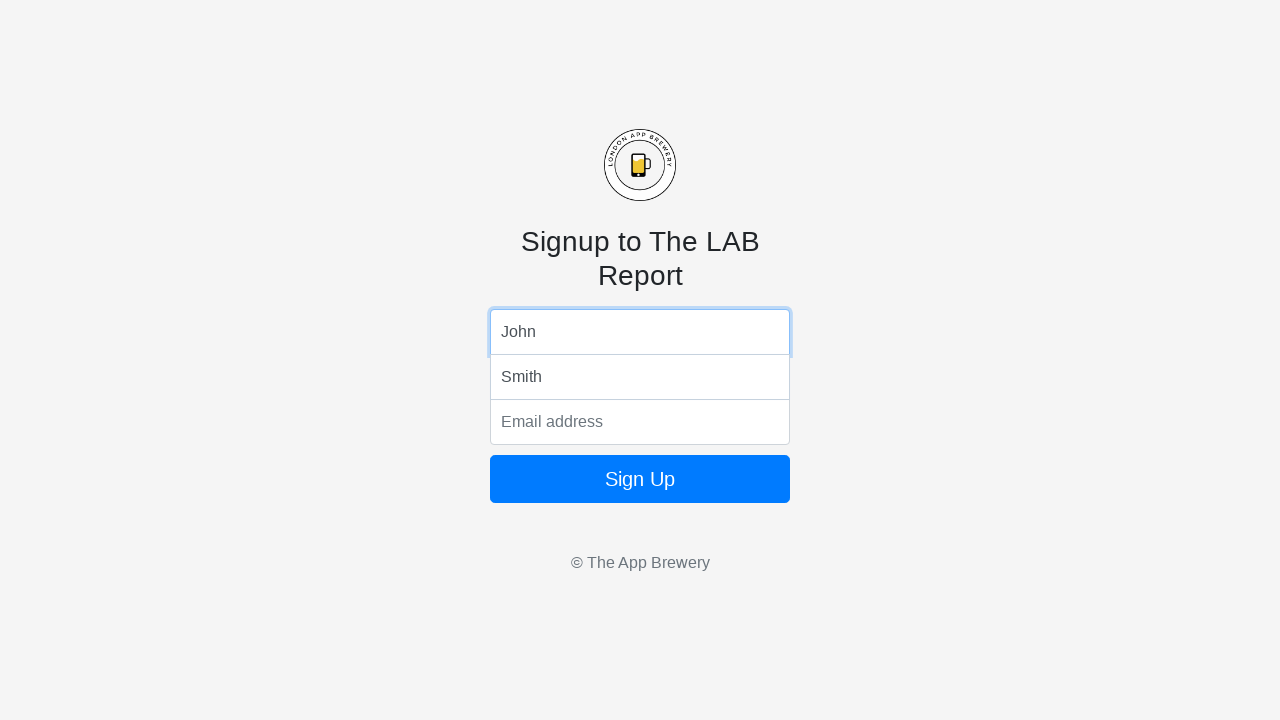

Filled email field with 'john.smith@example.com' on input[name='email']
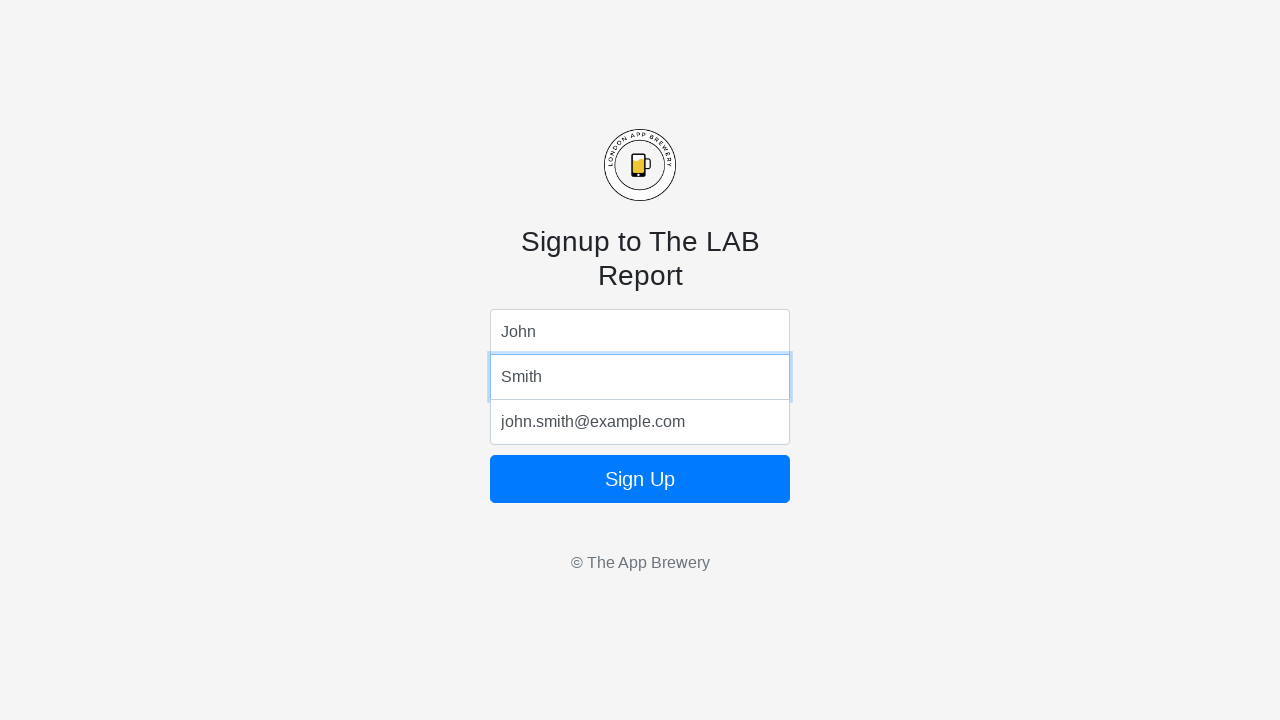

Clicked submit button to complete signup at (640, 479) on .btn
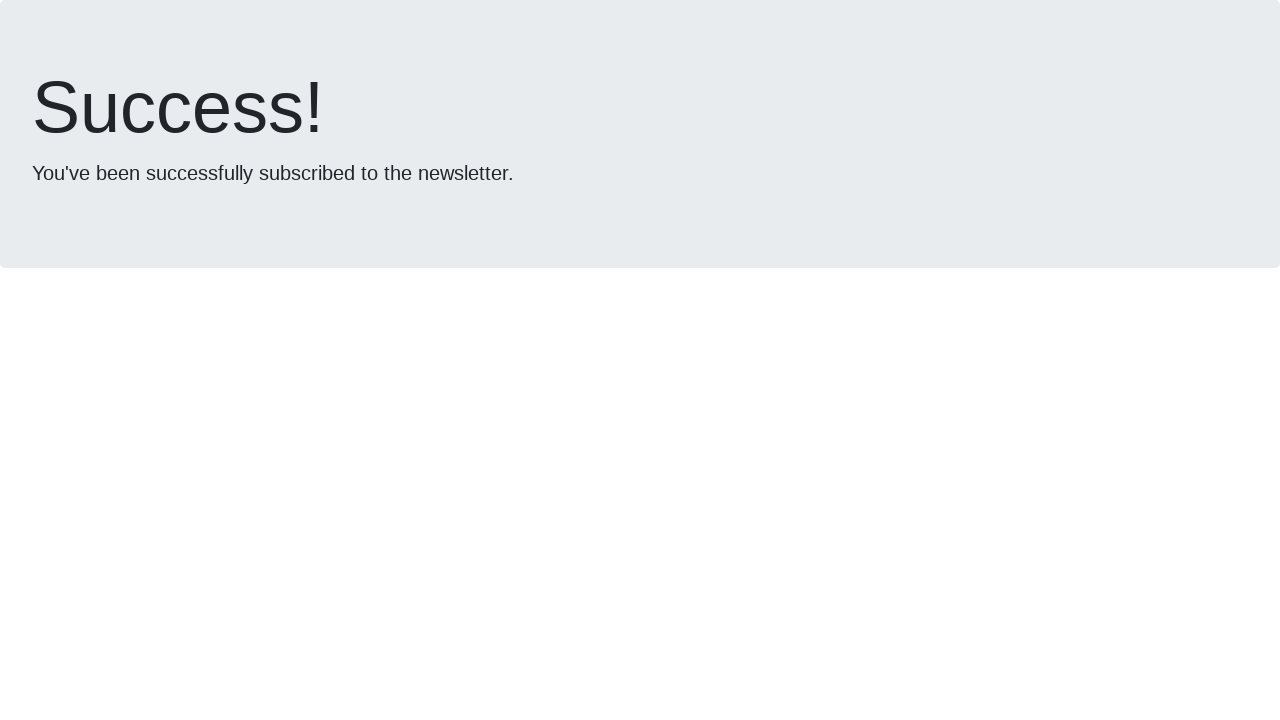

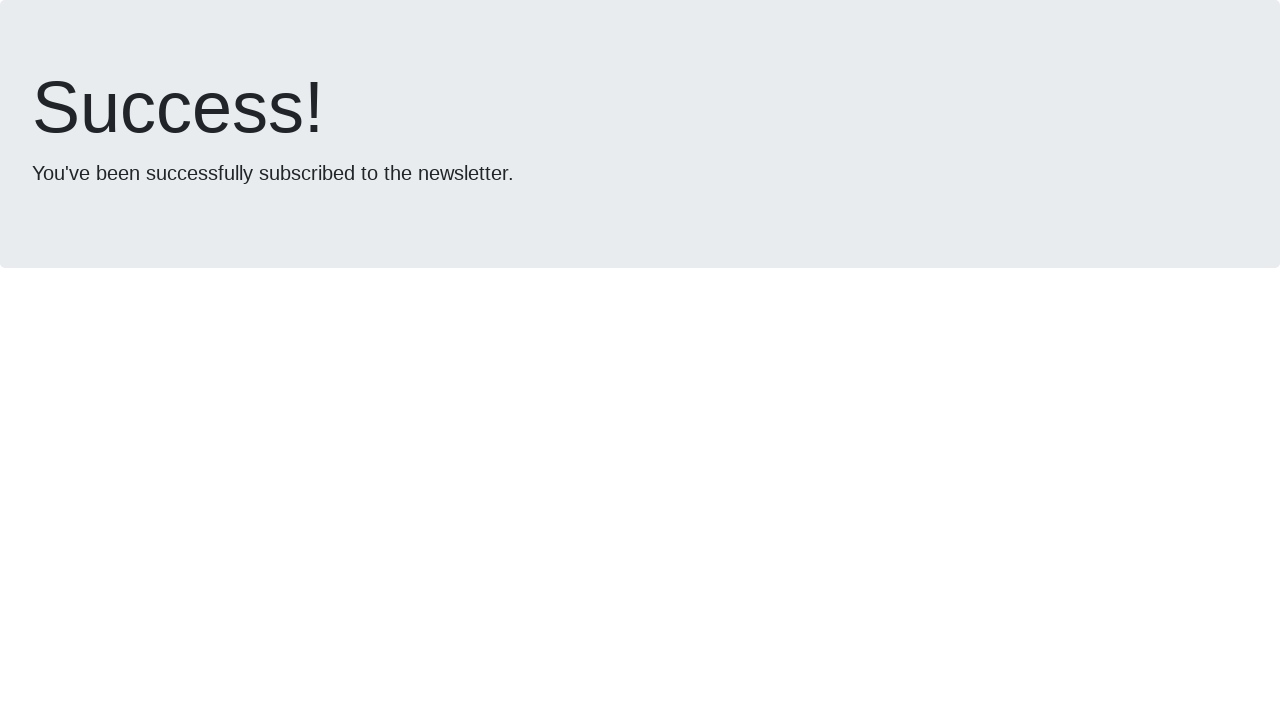